Navigates to the CodeWithHarry homepage and waits for the page to load

Starting URL: https://www.codewithharry.com

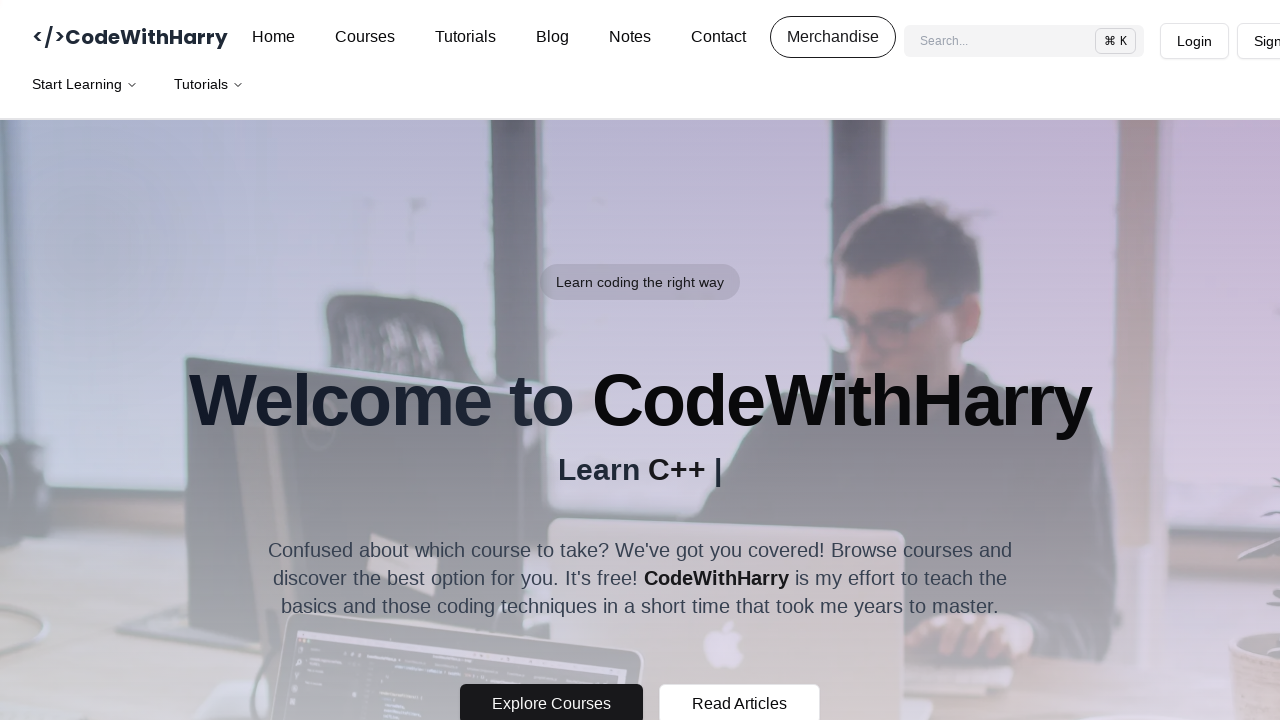

Navigated to CodeWithHarry homepage
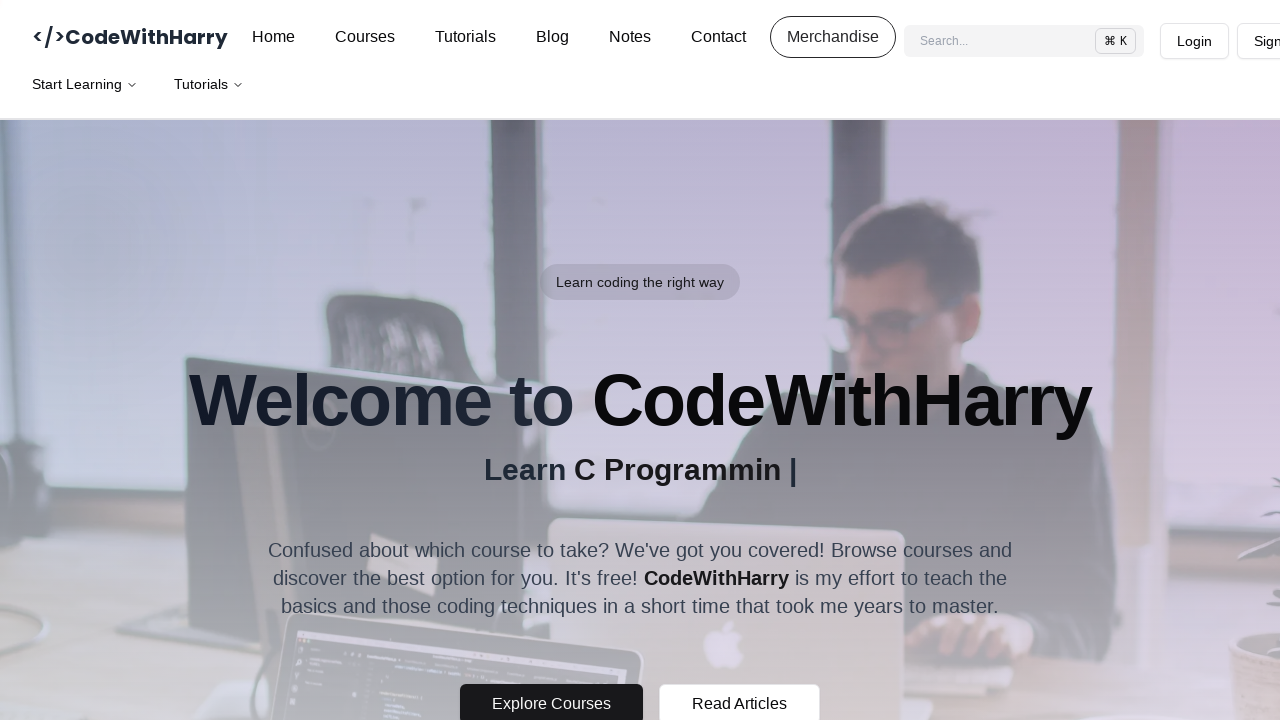

Page DOM content loaded
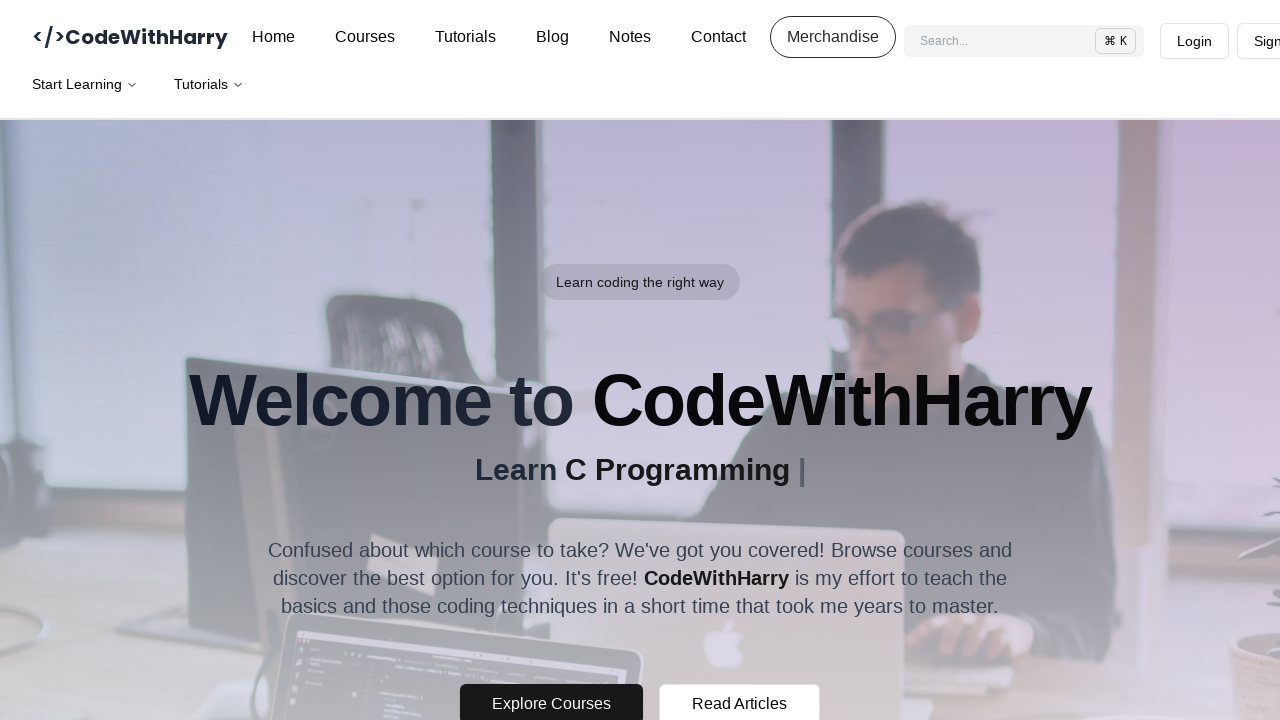

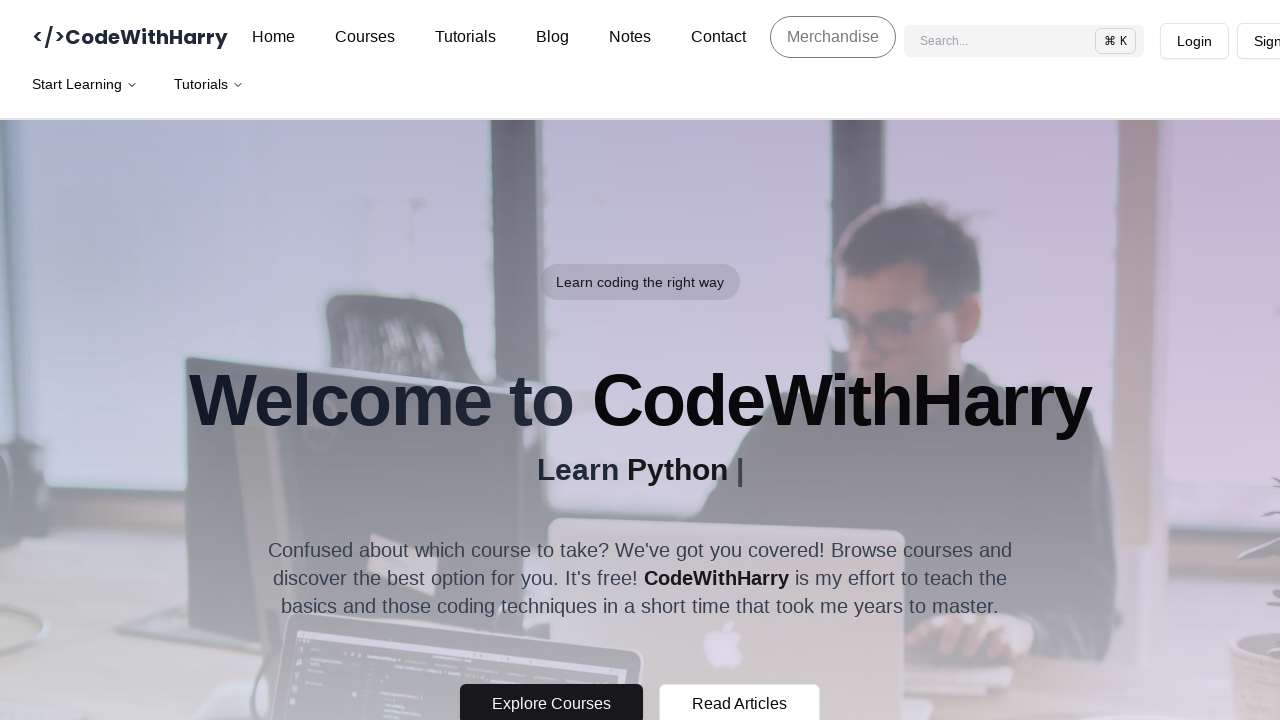